Tests the forgot password link functionality on the OrangeHRM login page by clicking the "Forgot your password?" link

Starting URL: https://opensource-demo.orangehrmlive.com/web/index.php/auth/login

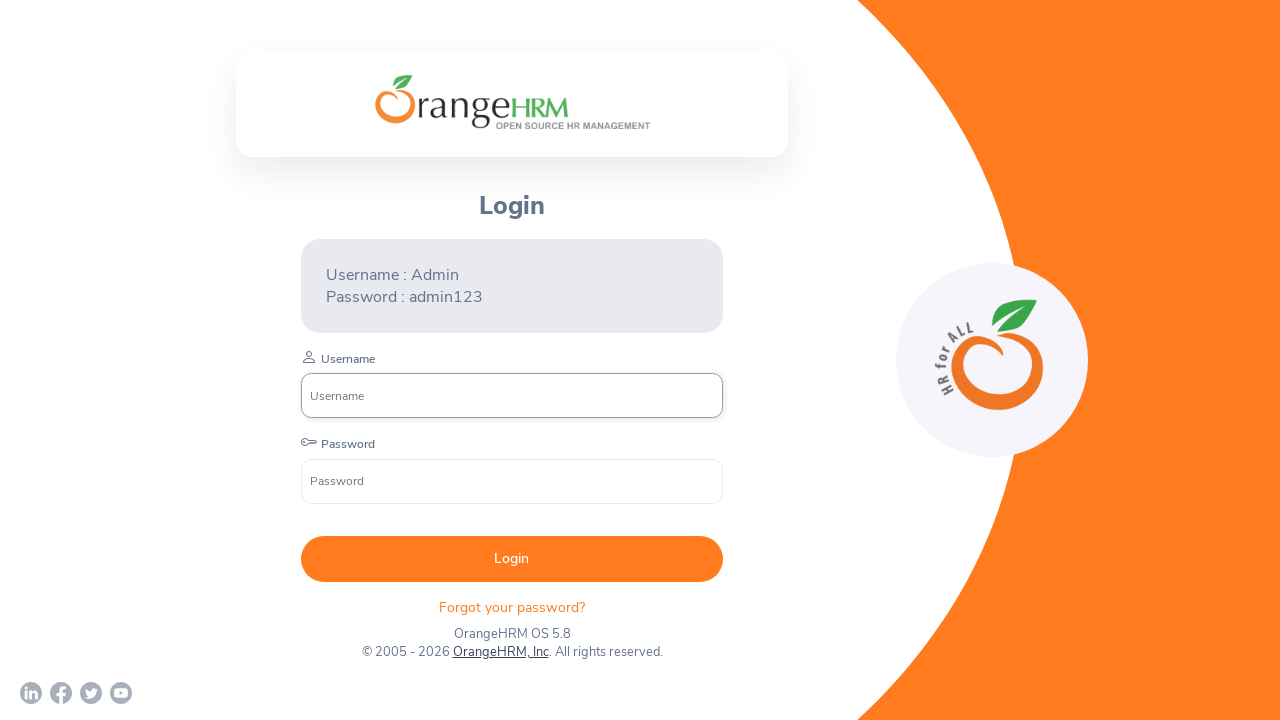

Navigated to OrangeHRM login page
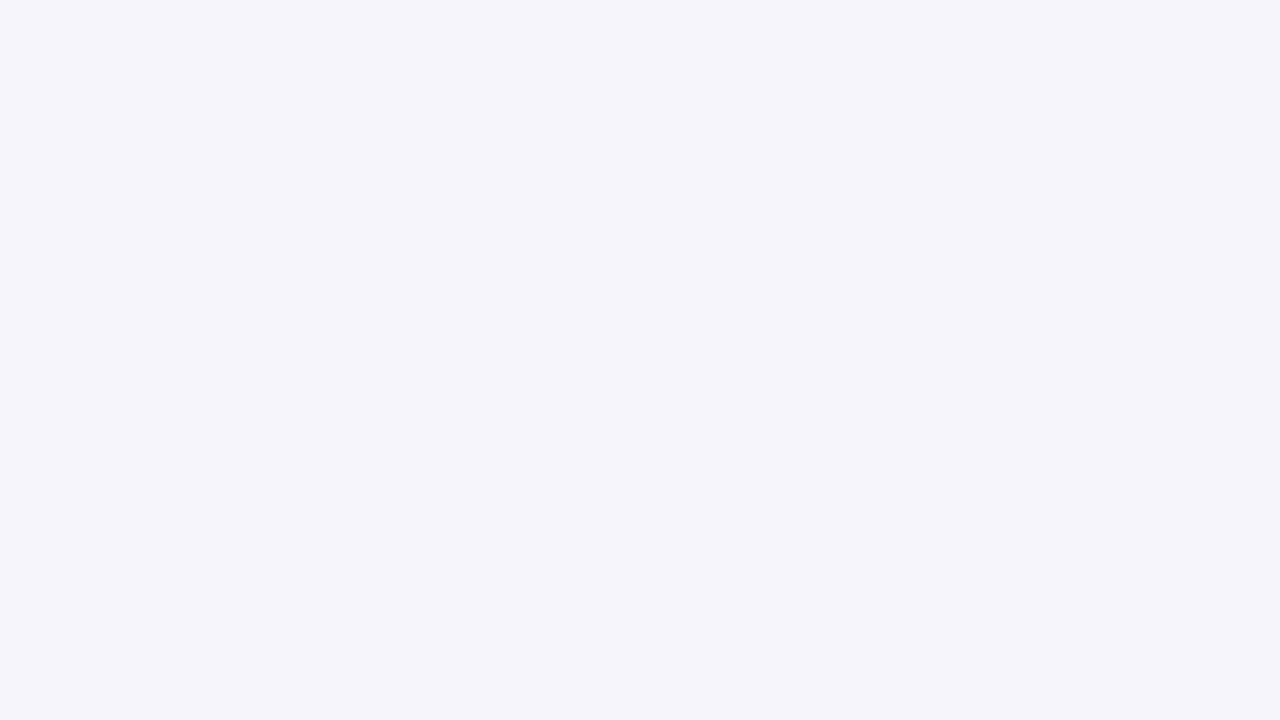

Clicked 'Forgot your password?' link on login page at (512, 606) on xpath=//p[text()='Forgot your password? ']
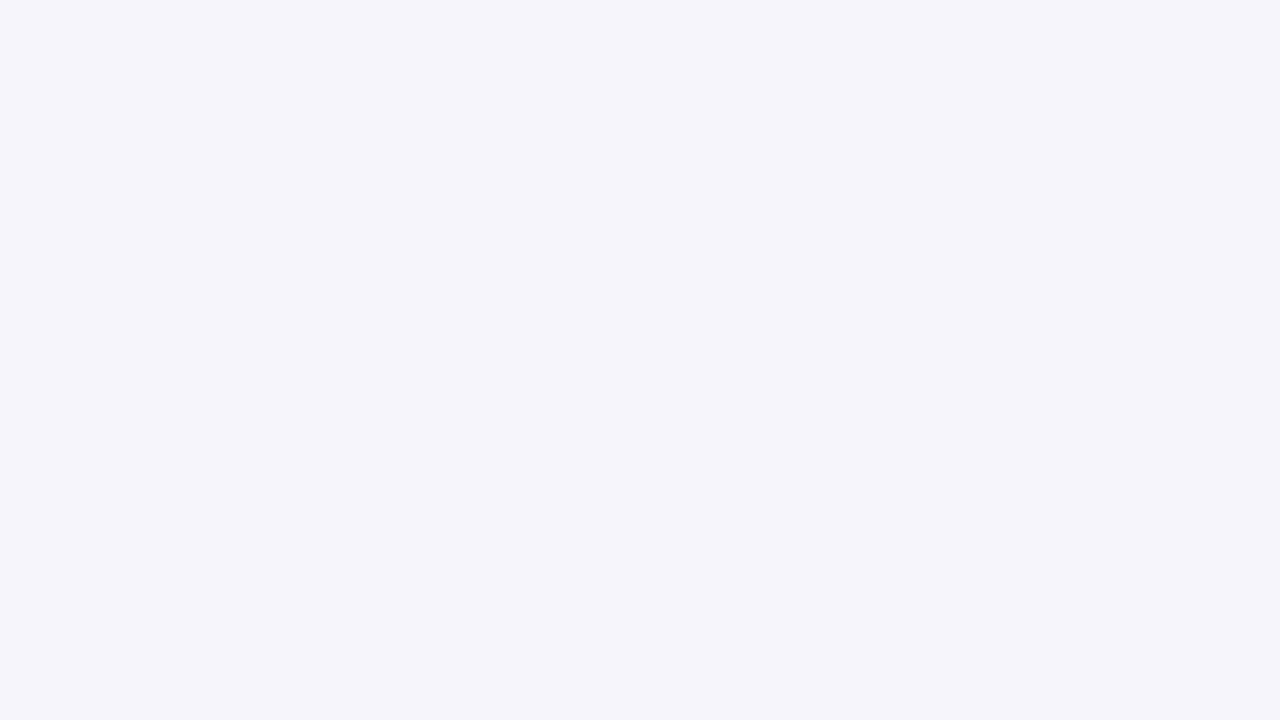

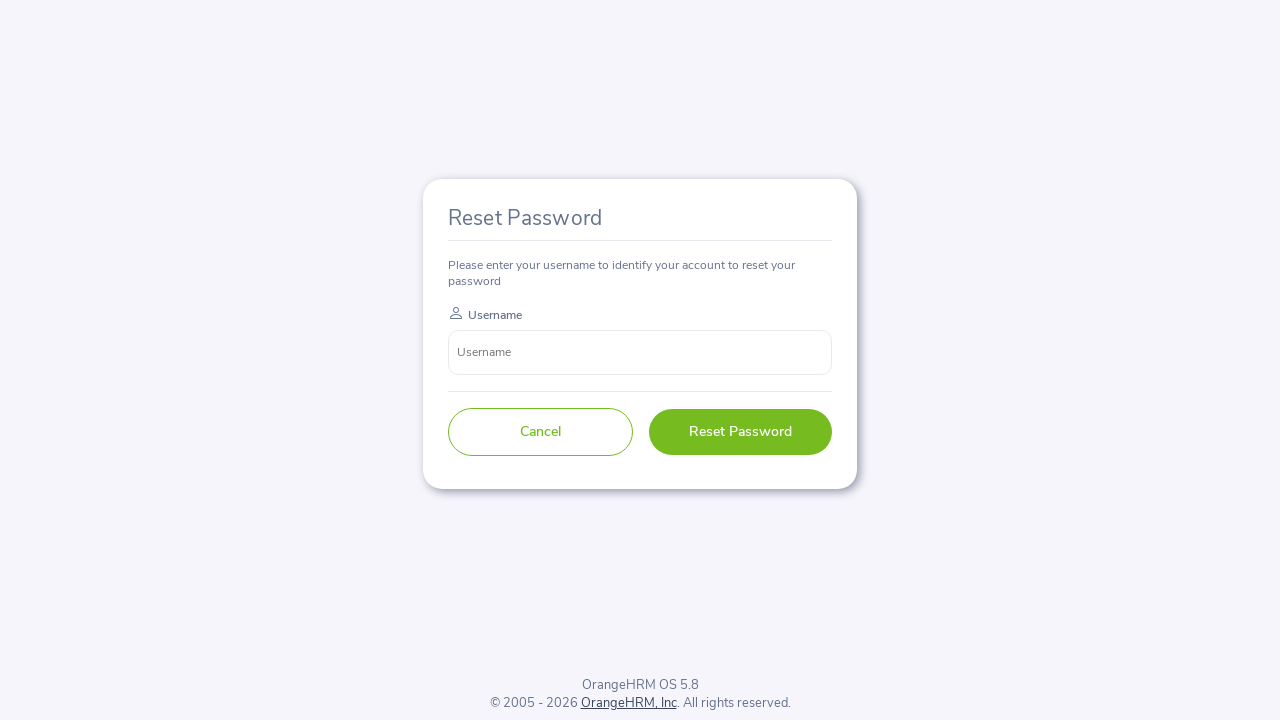